Verifies that the page contains at least one header element

Starting URL: https://finndude.github.io/DBI-Coursework/People-Search/people-search.html

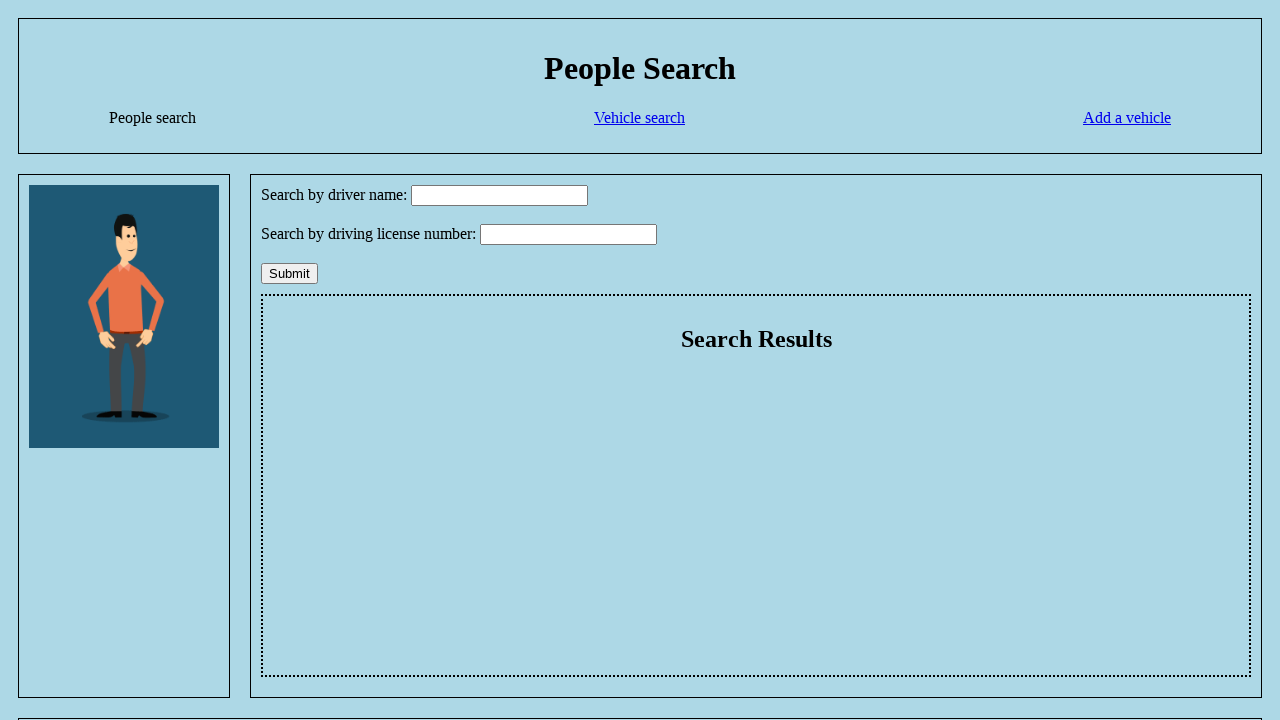

Navigated to People Search page
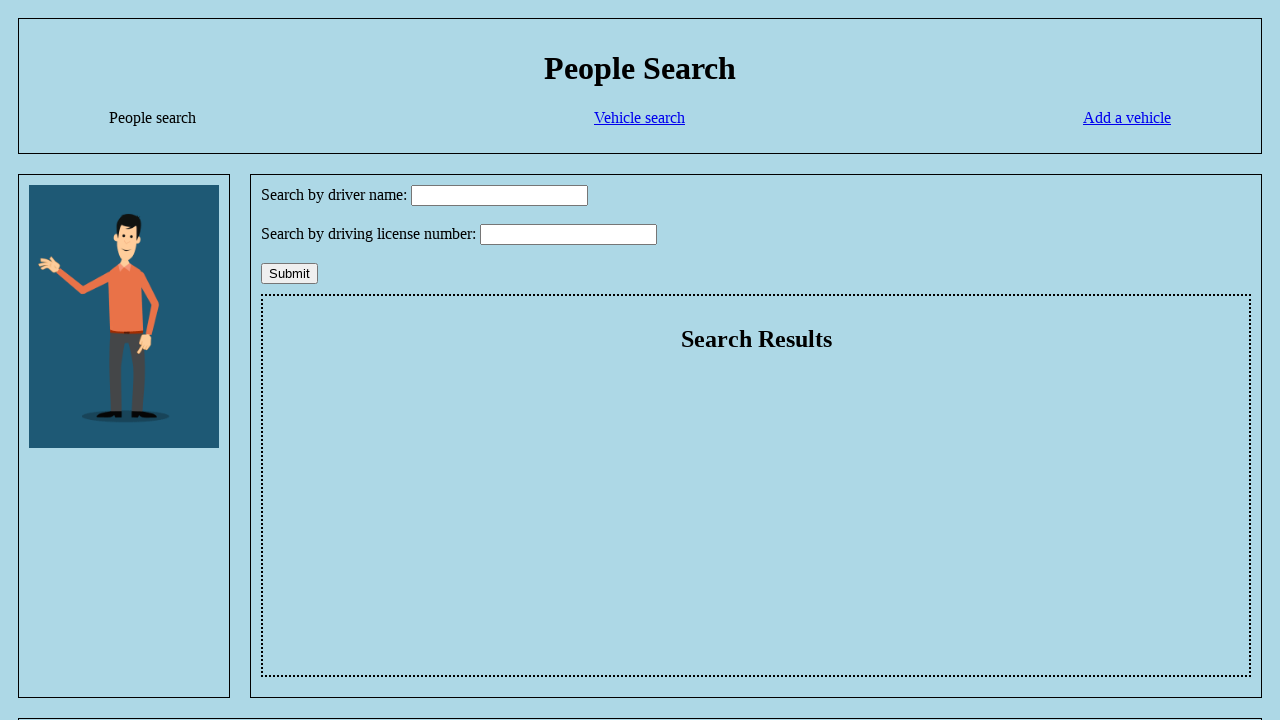

Located all header elements on the page
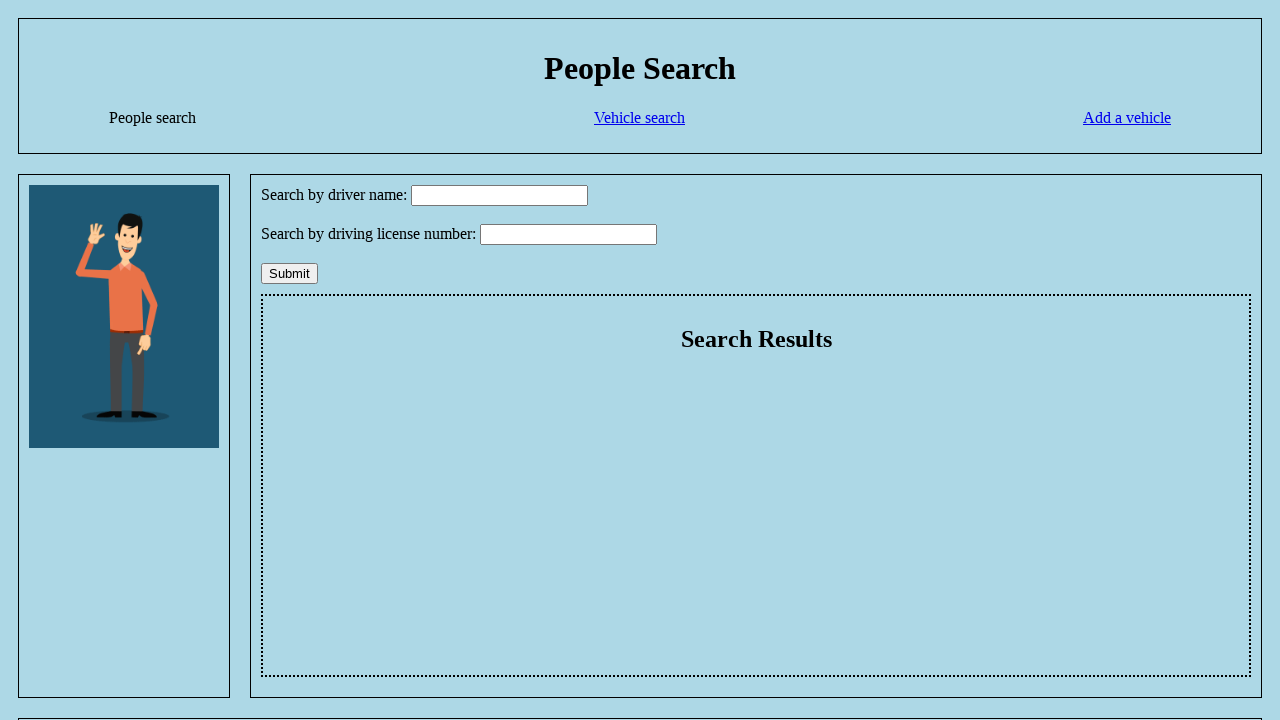

Verified that at least one header element exists (found 1)
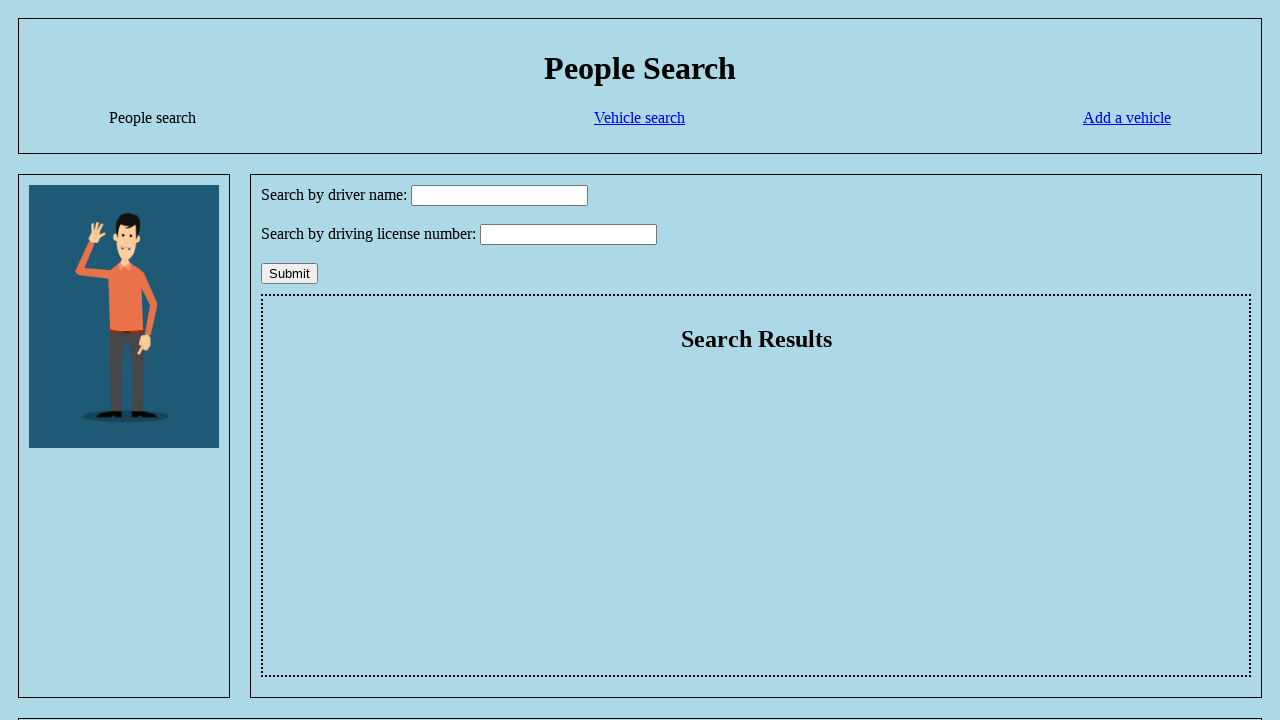

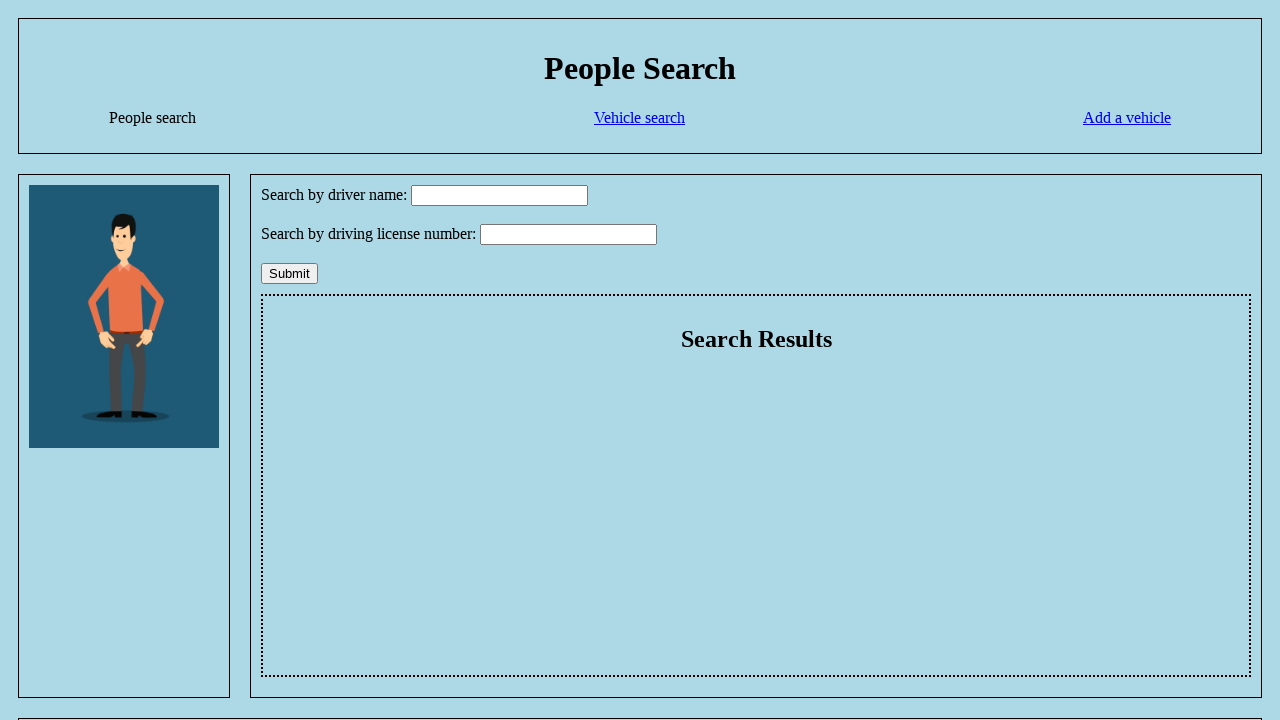